Tests registration form validation with invalid email format and verifies the email validation error messages.

Starting URL: https://alada.vn/tai-khoan/dang-ky.html

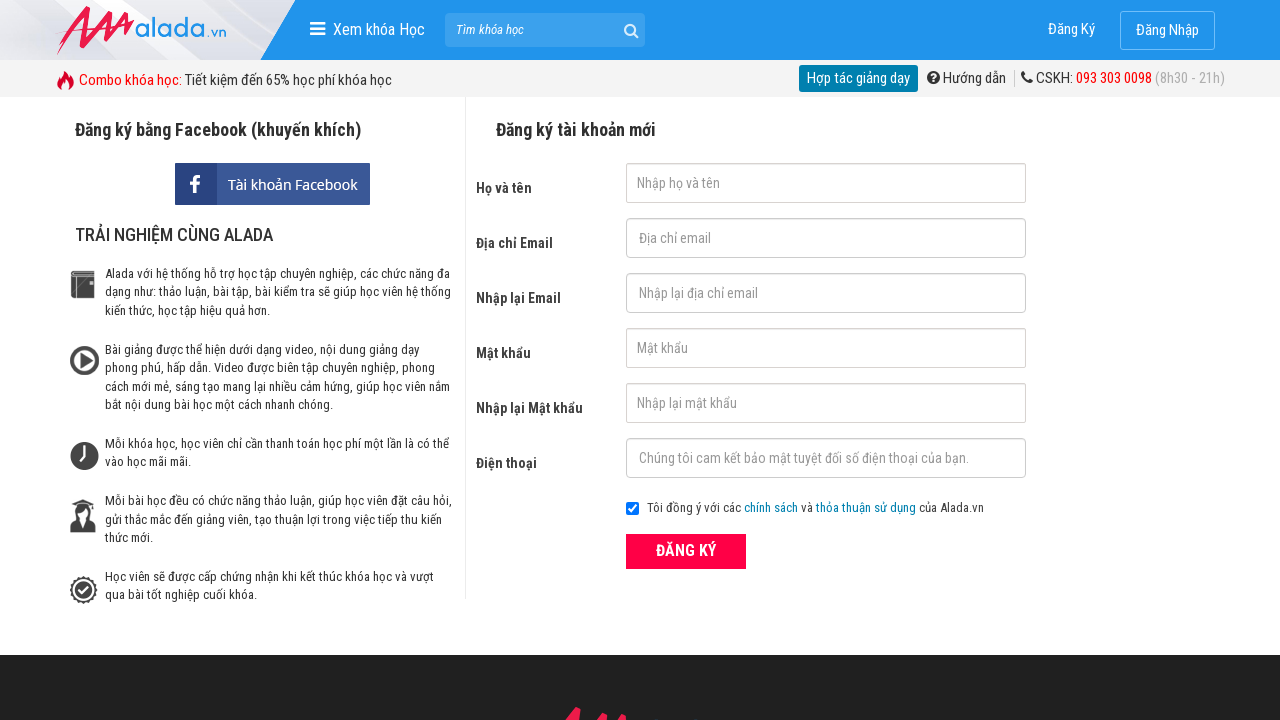

Filled first name field with 'Ho Thi Huou' on #txtFirstname
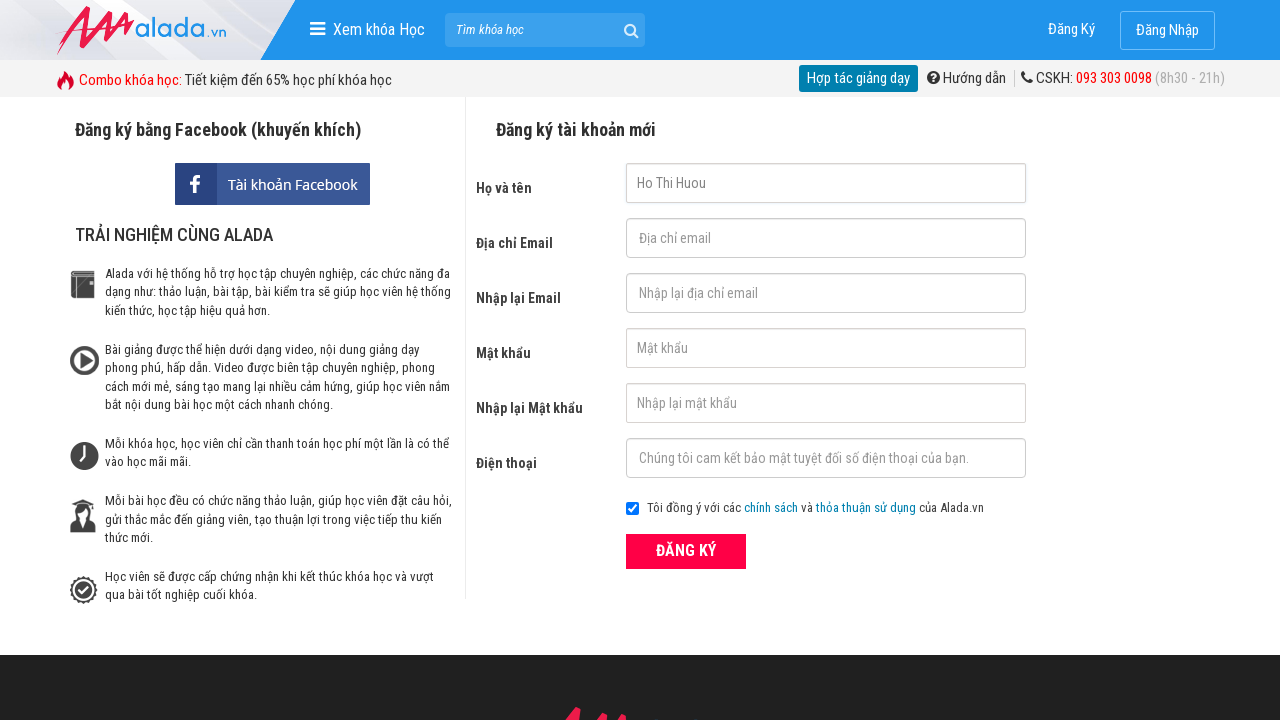

Filled email field with invalid format 'hothihuou' on #txtEmail
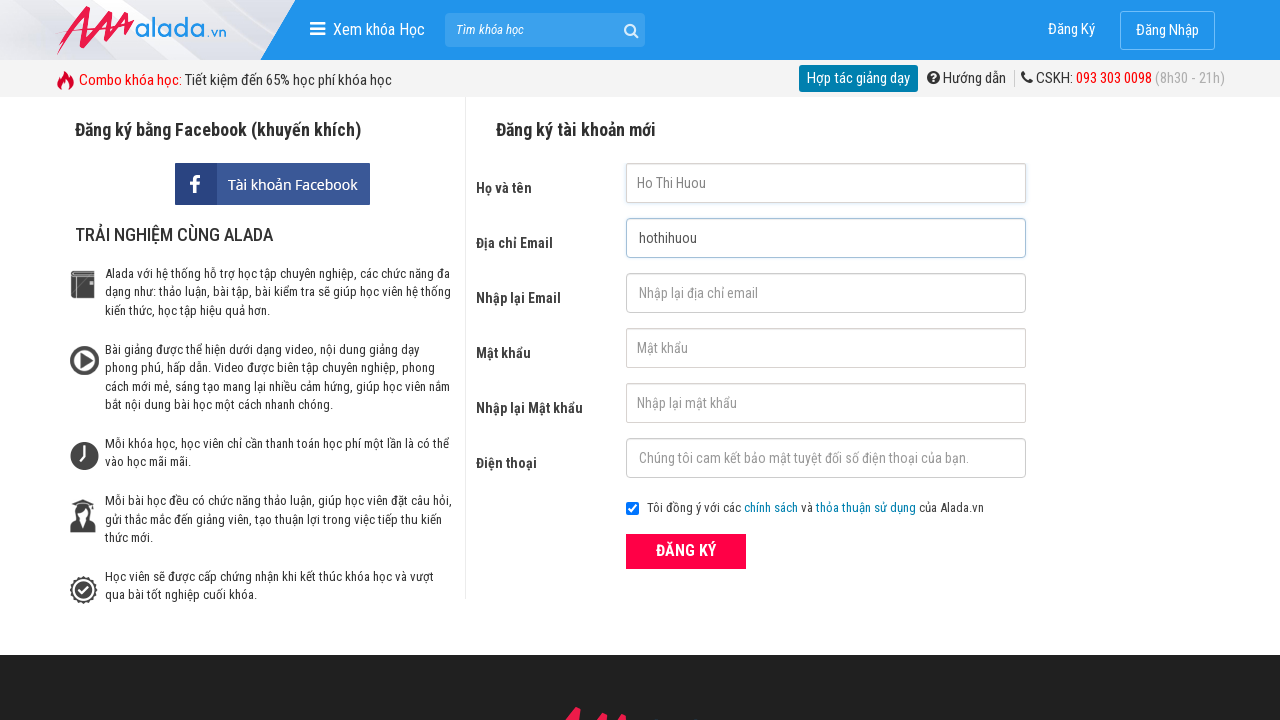

Filled confirm email field with 'hothihuou' on #txtCEmail
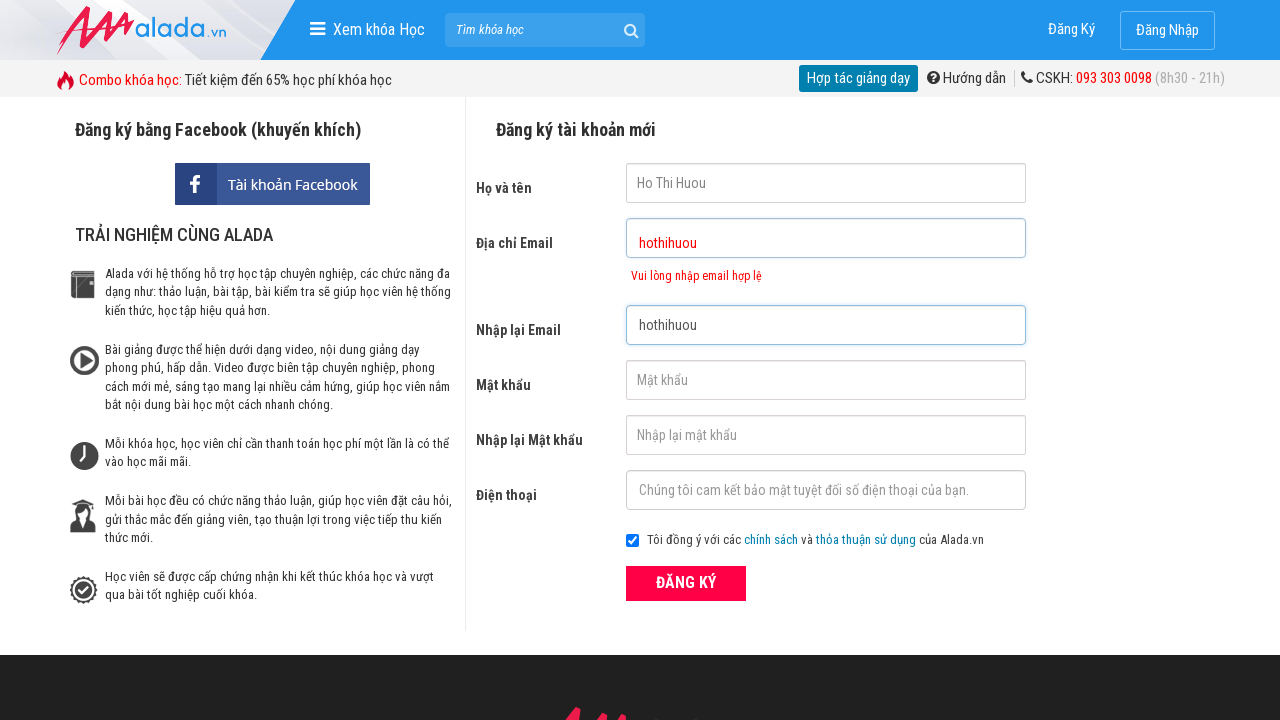

Filled password field with '123456' on #txtPassword
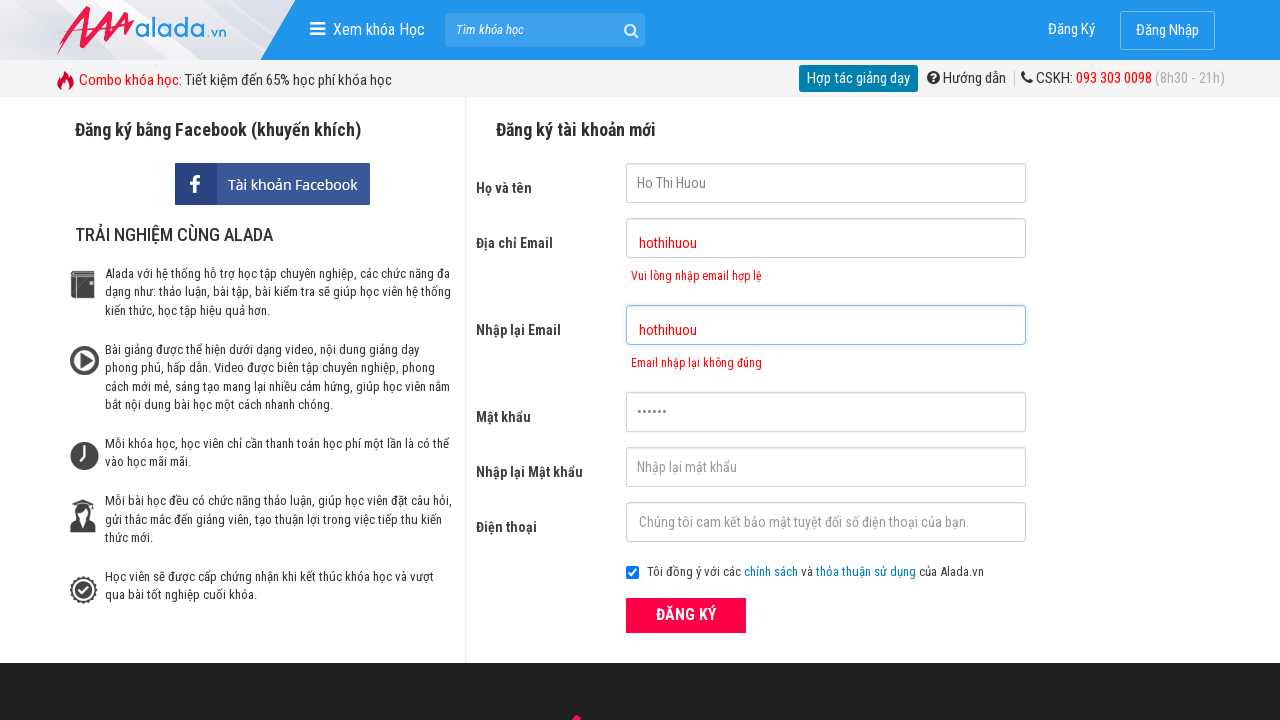

Filled confirm password field with '123456' on #txtCPassword
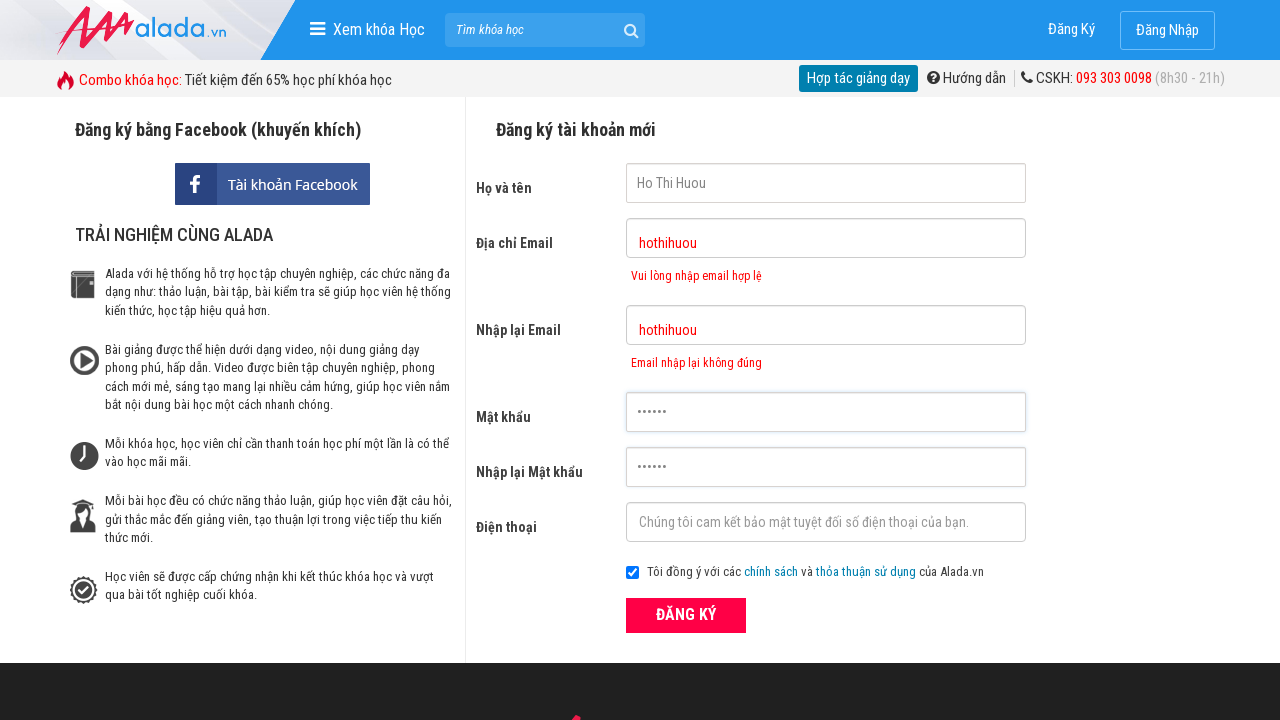

Filled phone field with '0983257485' on #txtPhone
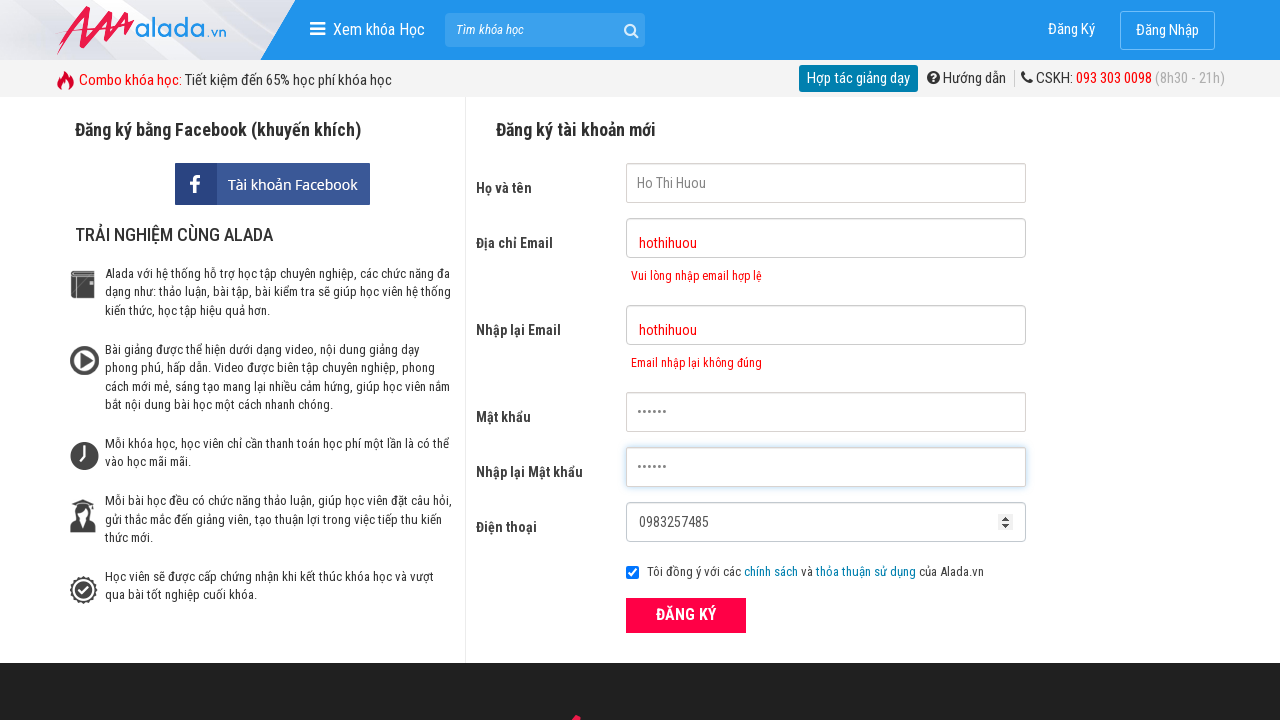

Clicked ĐĂNG KÝ (Register) button at (686, 615) on xpath=//form[@id='frmLogin']//button[text()='ĐĂNG KÝ']
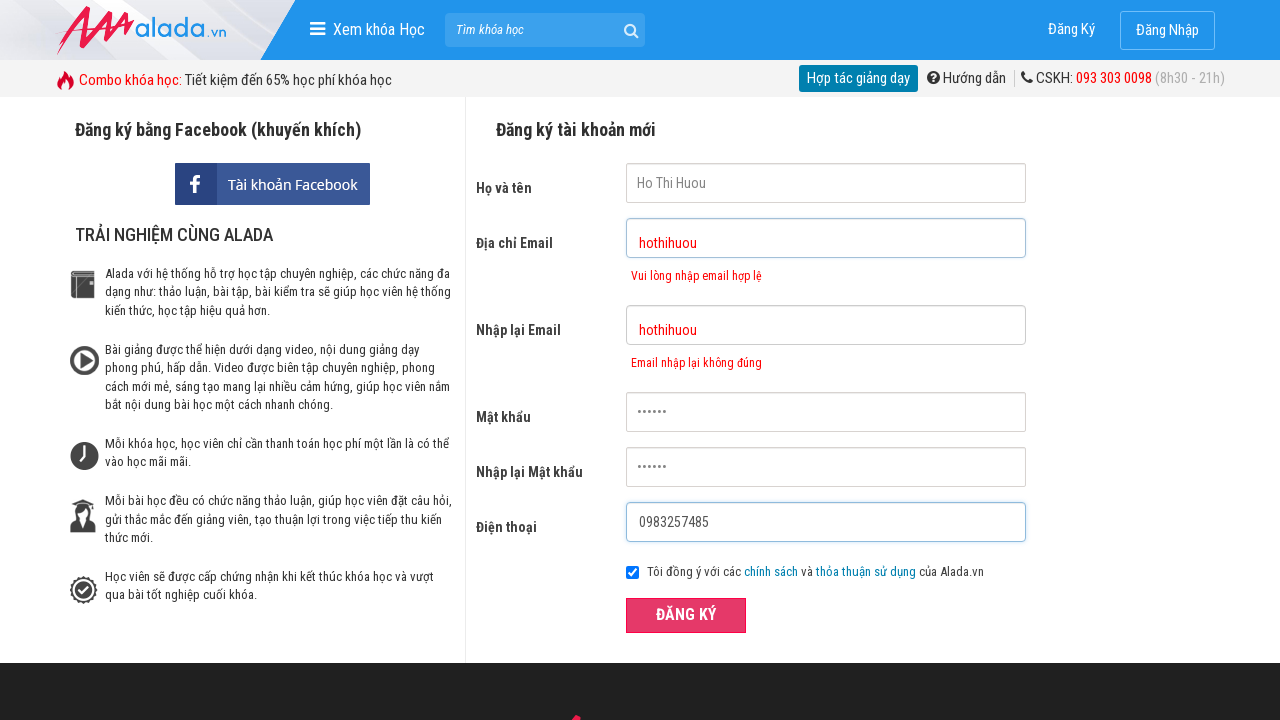

Email error message element loaded
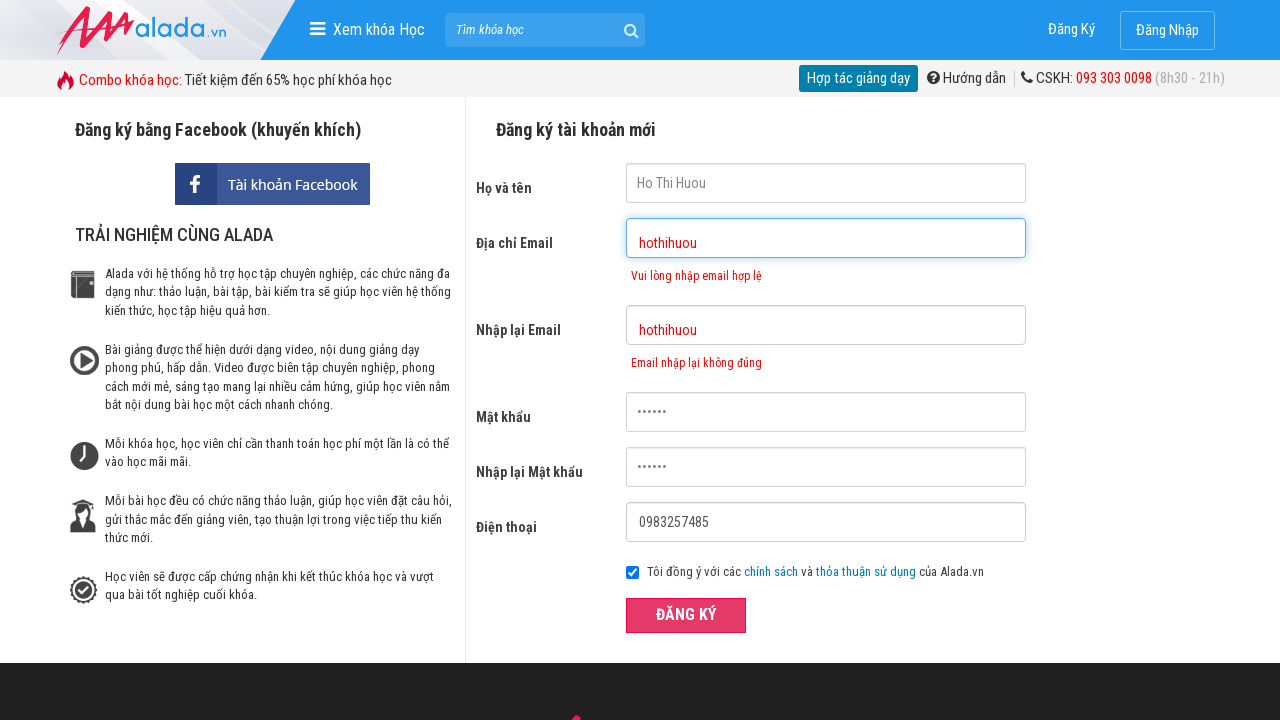

Verified email validation error message: 'Vui lòng nhập email hợp lệ'
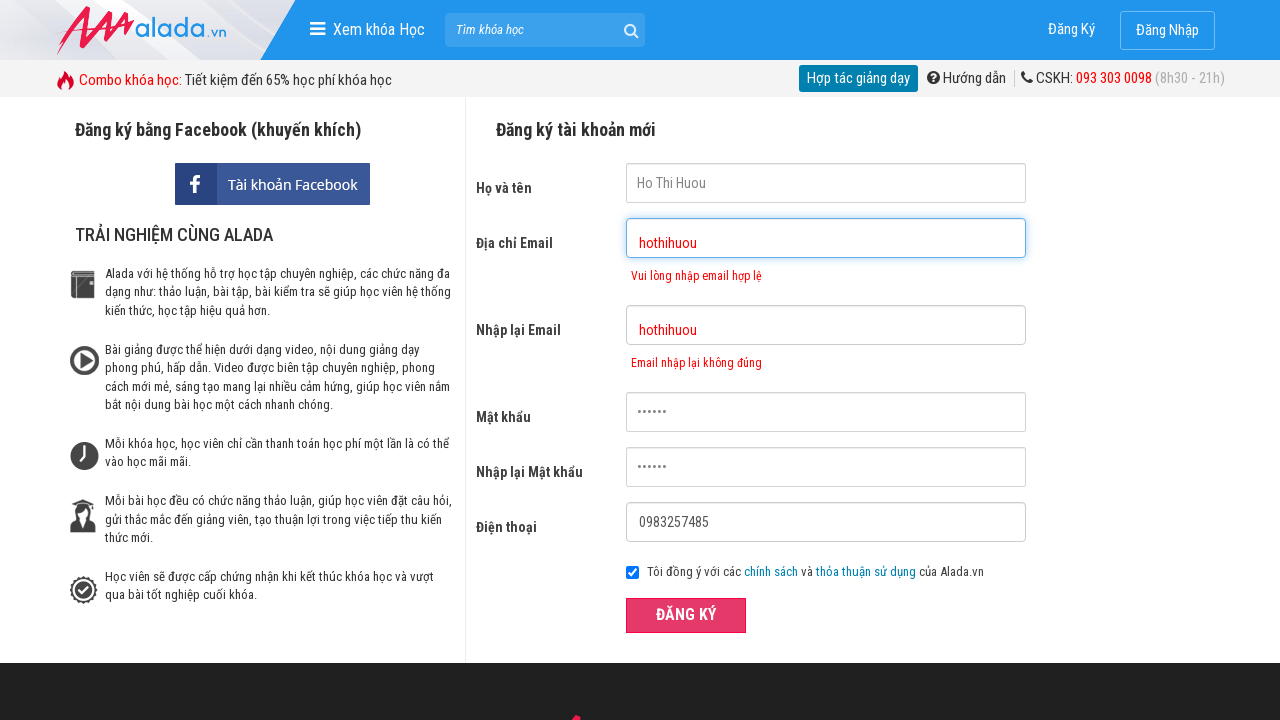

Verified confirm email error message: 'Email nhập lại không đúng'
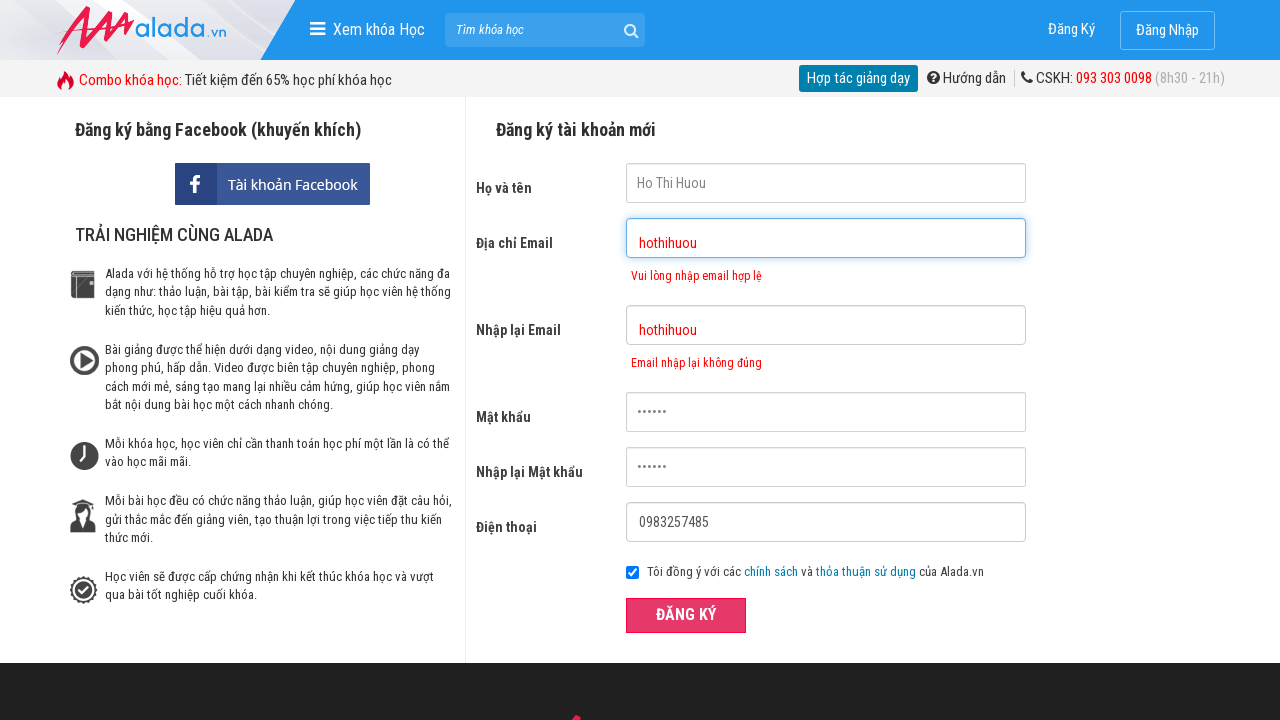

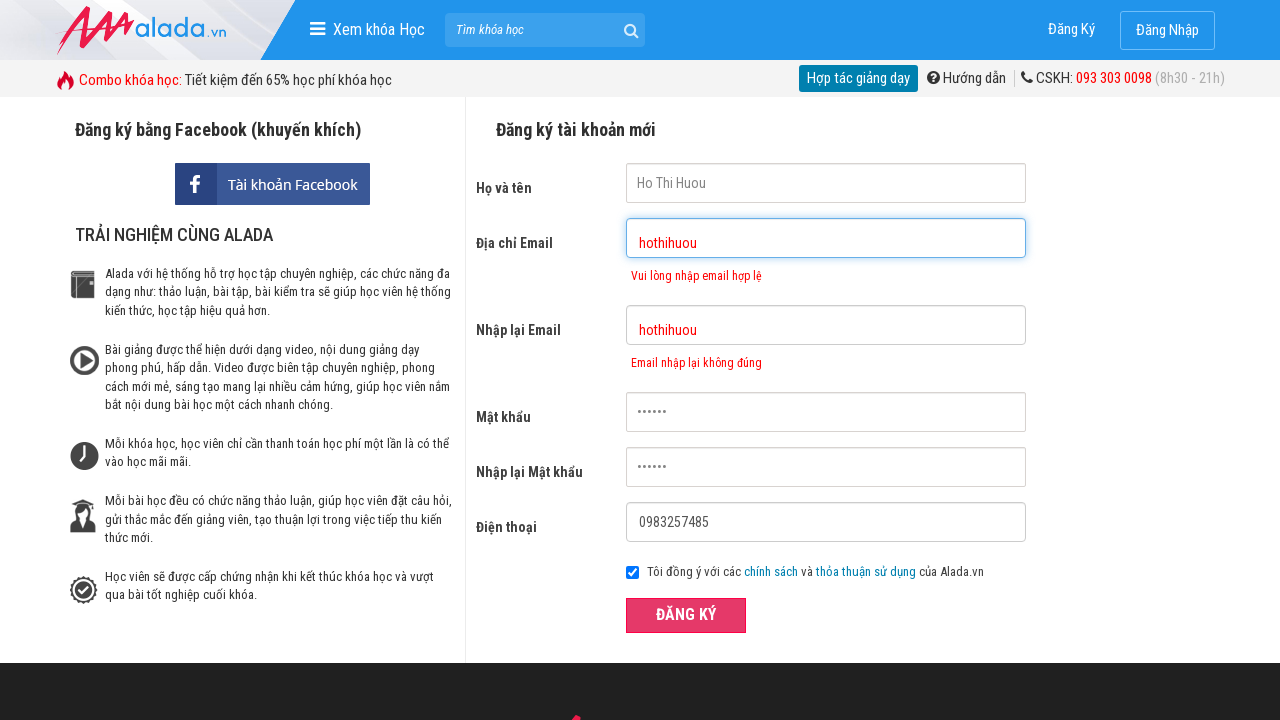